Tests a web form by entering text into a text box and clicking the submit button, then verifies the success message is displayed

Starting URL: https://www.selenium.dev/selenium/web/web-form.html

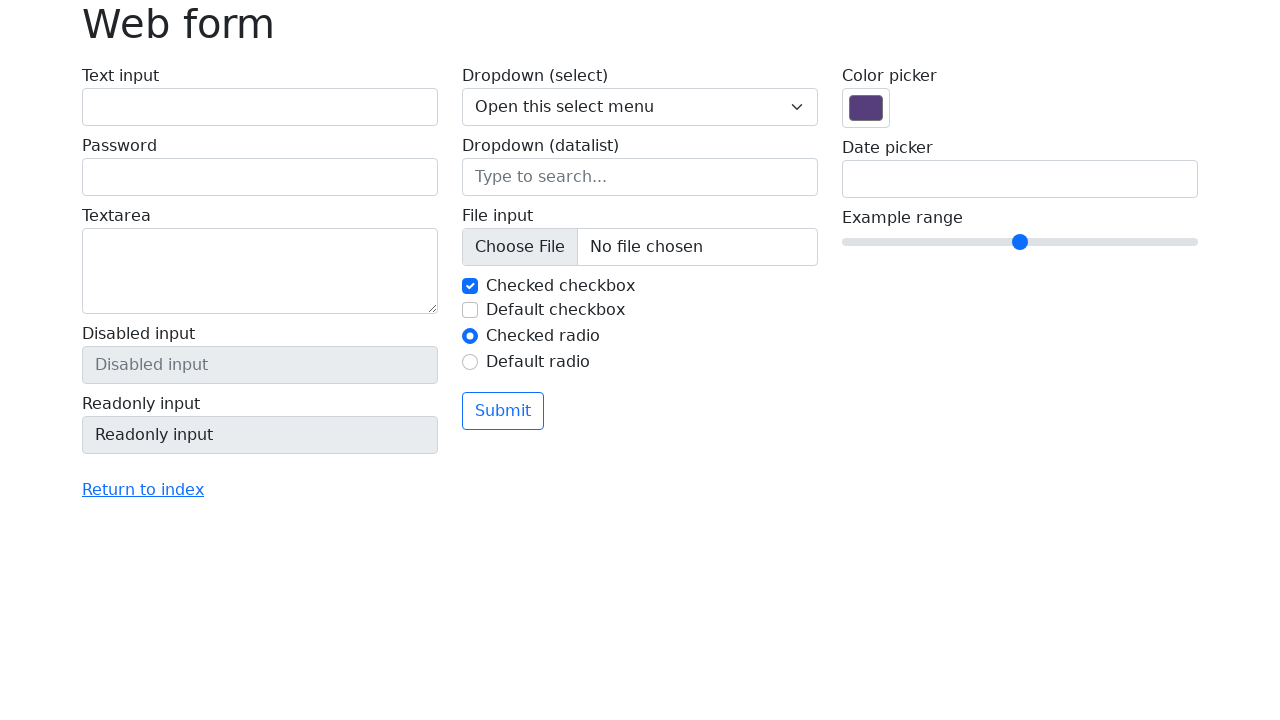

Waited for page to load (domcontentloaded)
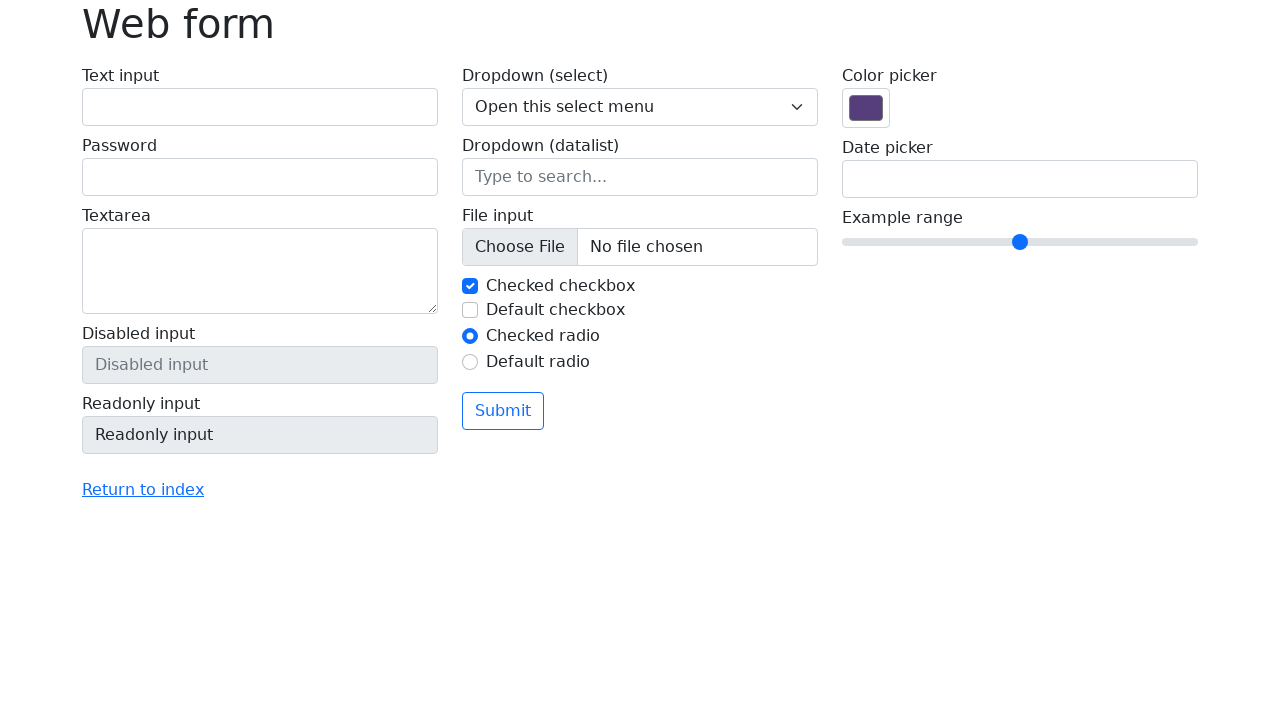

Verified page title is 'Web form'
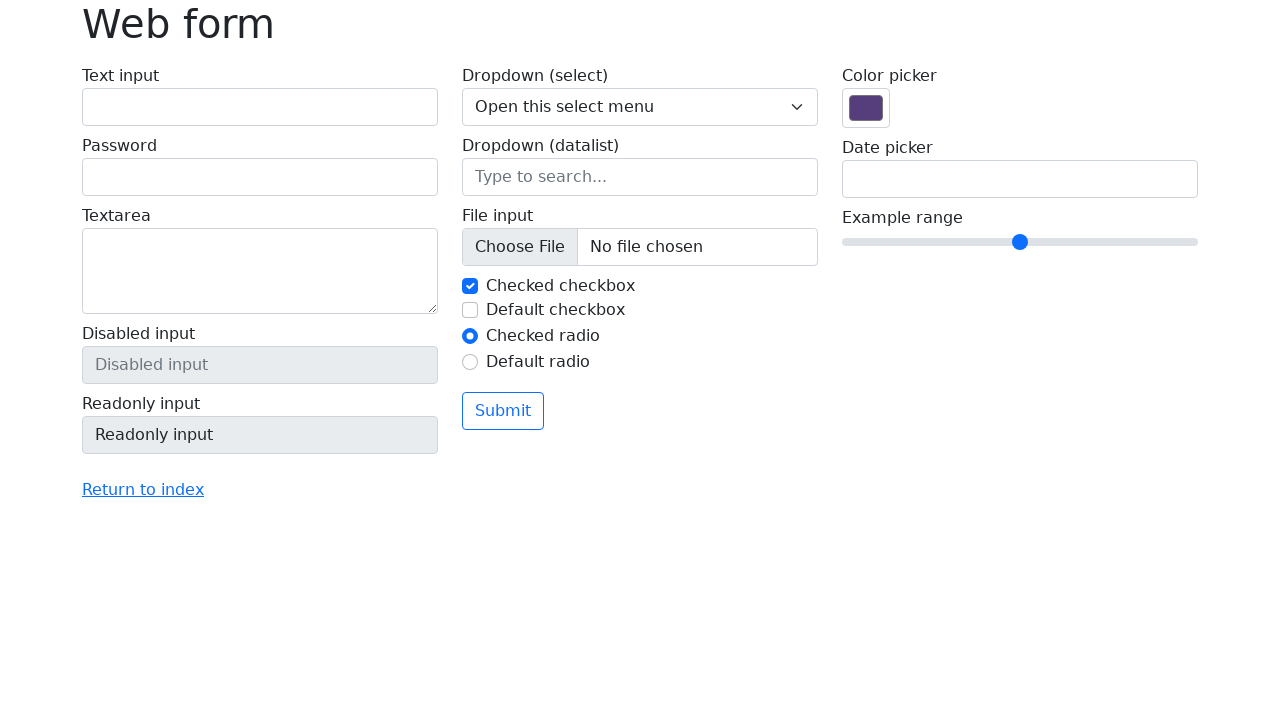

Filled text box with 'Selenium' on input[name='my-text']
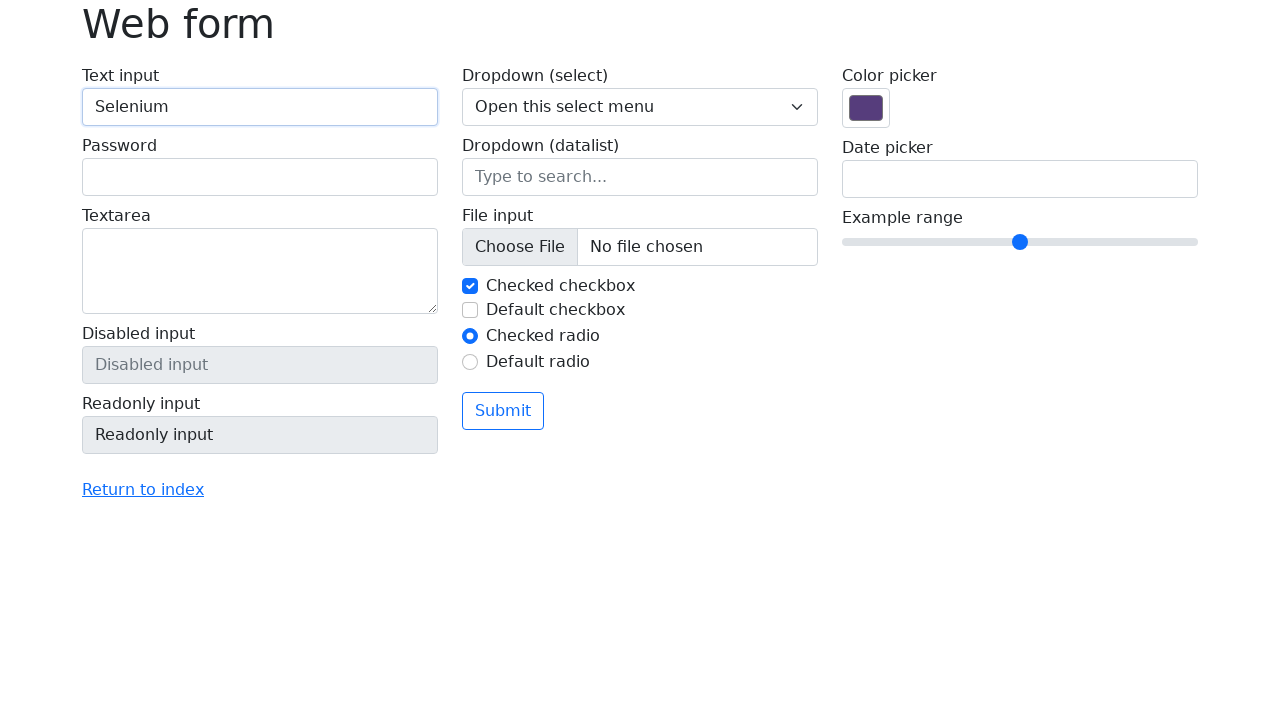

Clicked submit button at (503, 411) on button
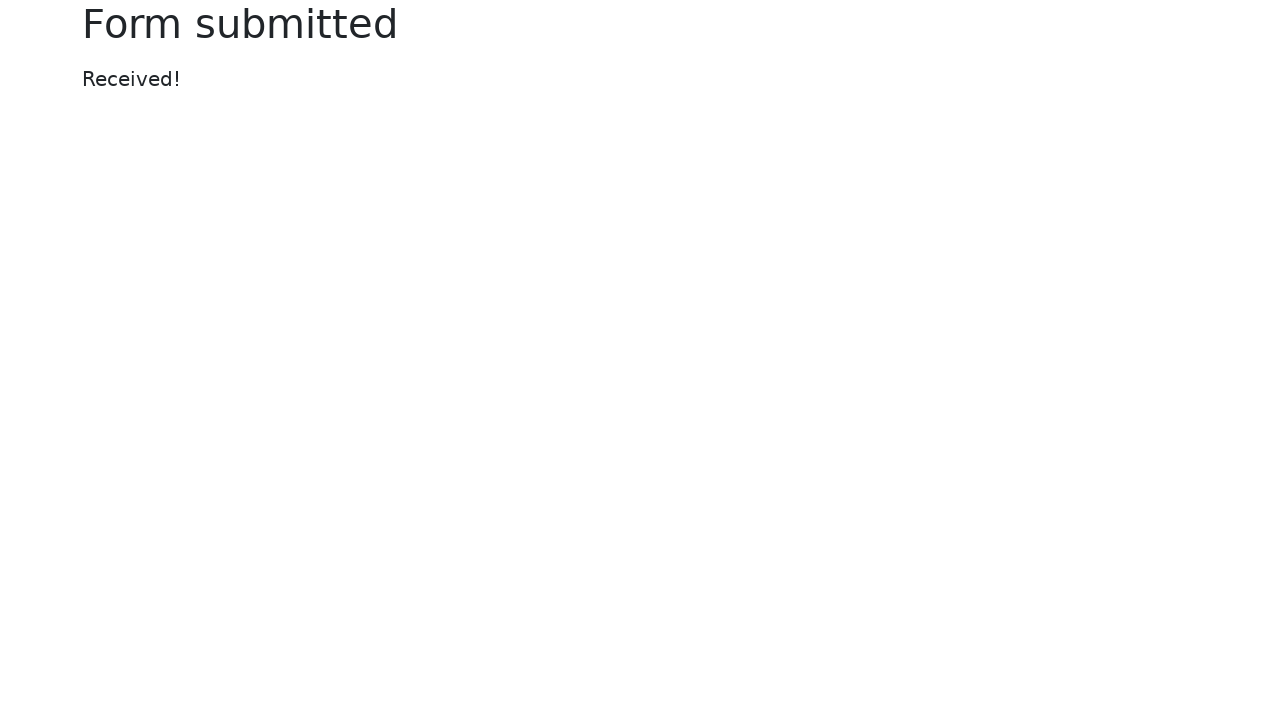

Waited for success message to appear
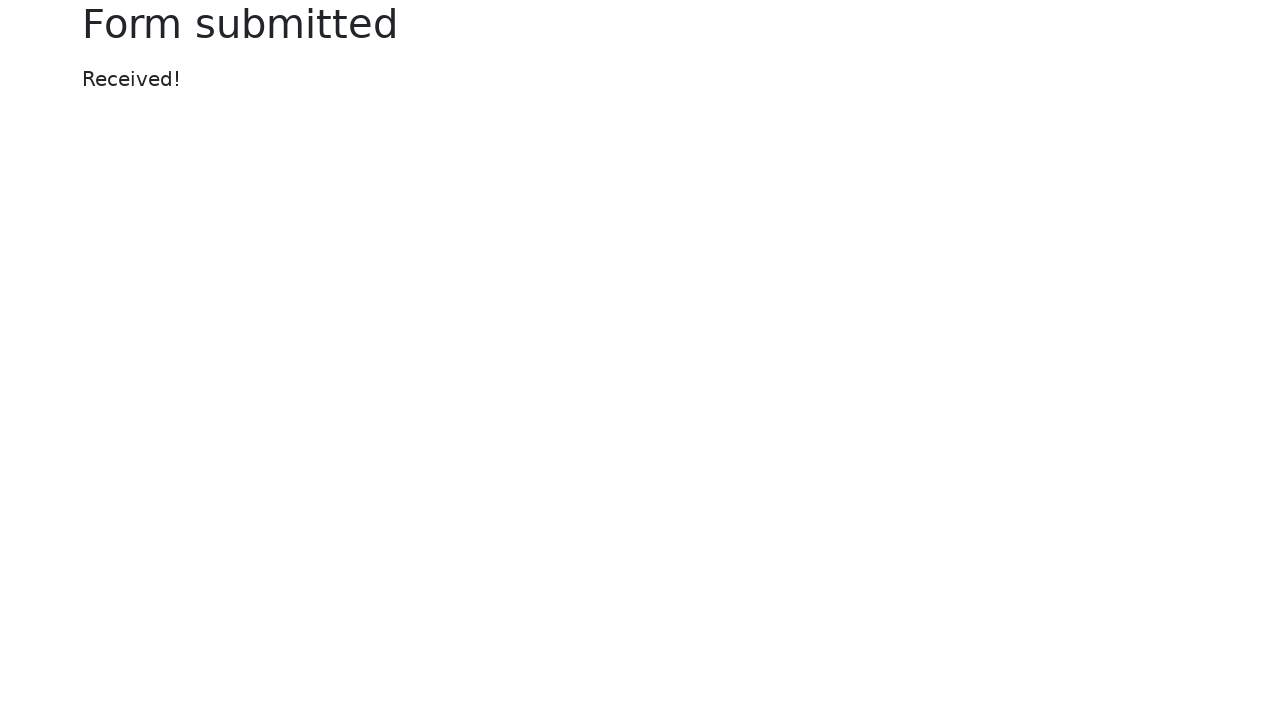

Located the success message element
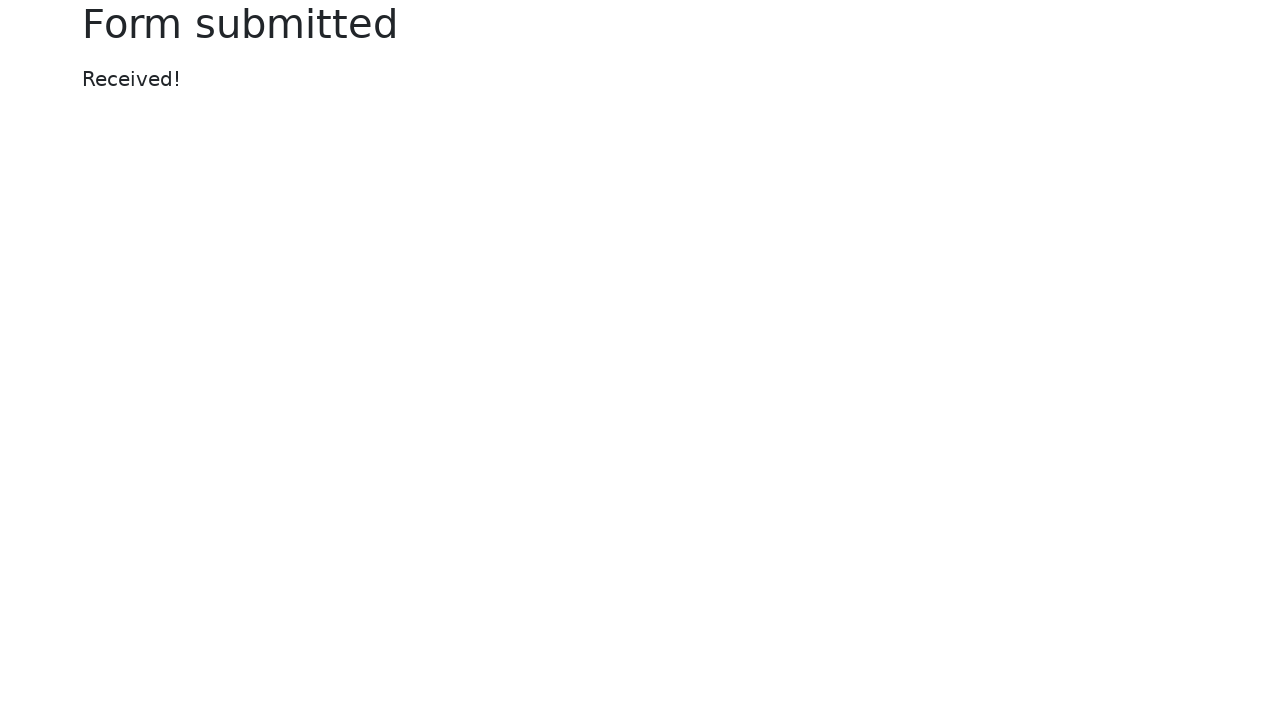

Verified success message displays 'Received!'
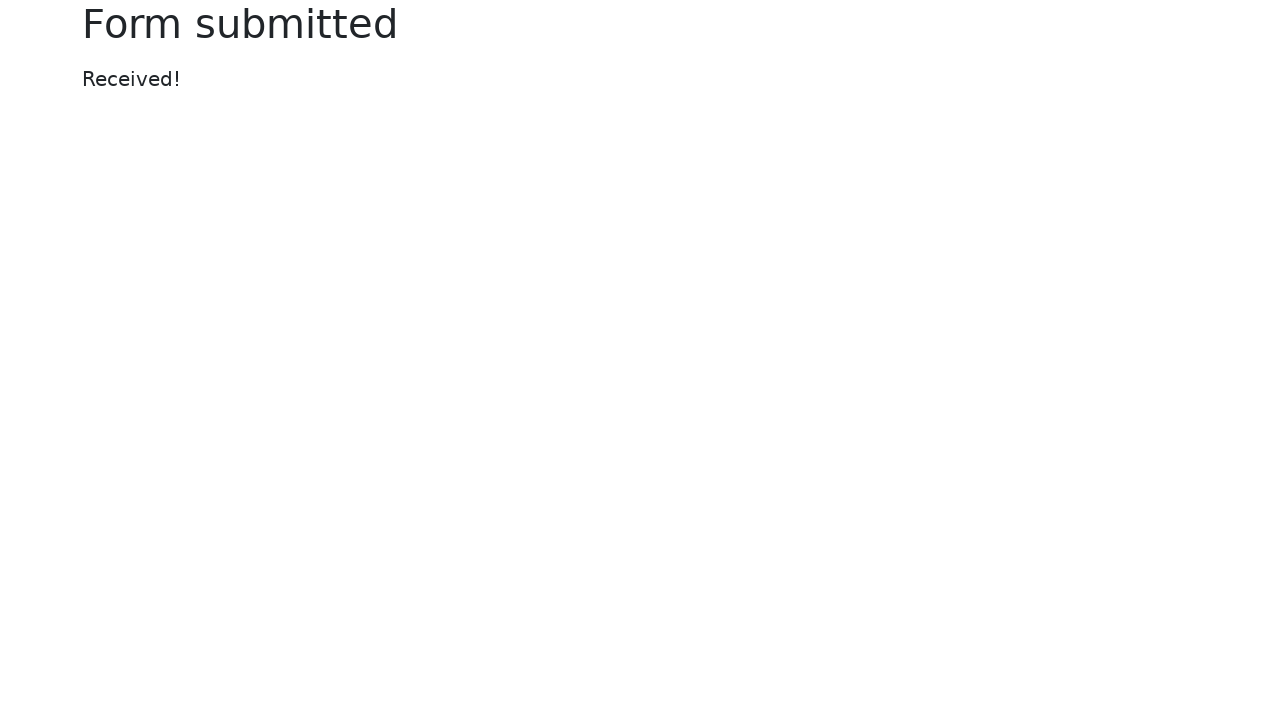

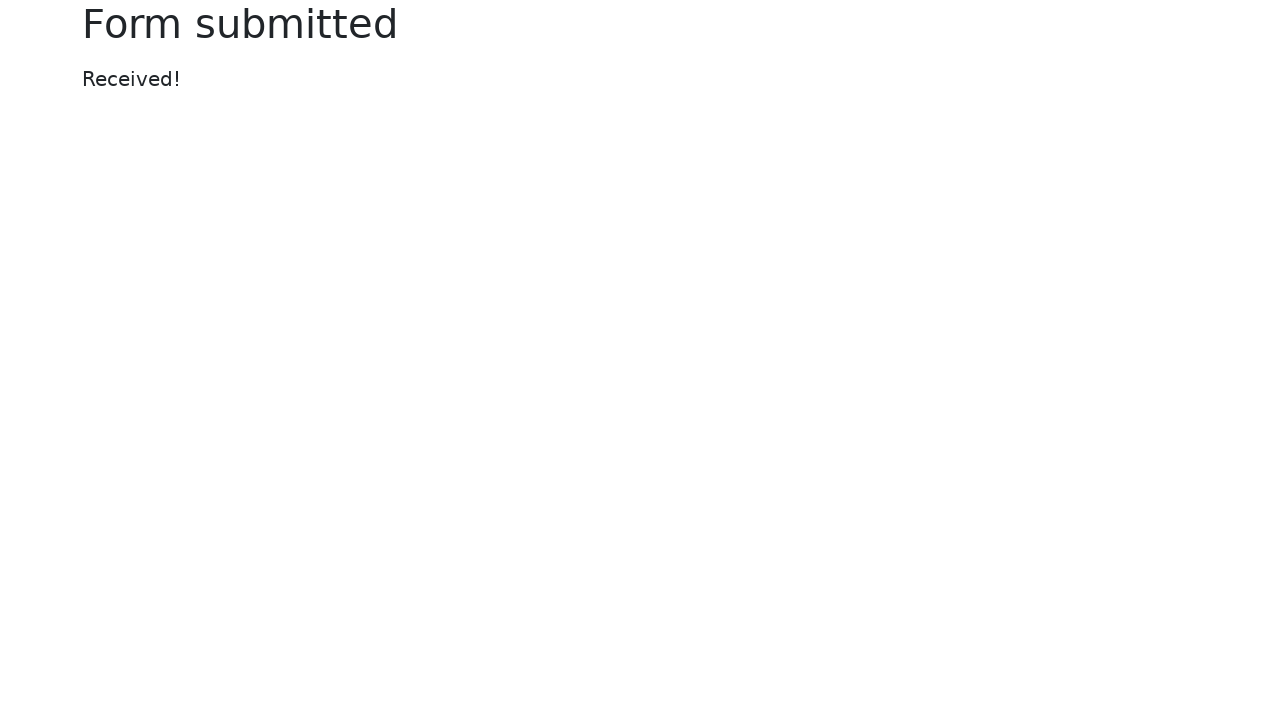